Tests that clicking 'Clear completed' removes all completed items from the list

Starting URL: https://demo.playwright.dev/todomvc

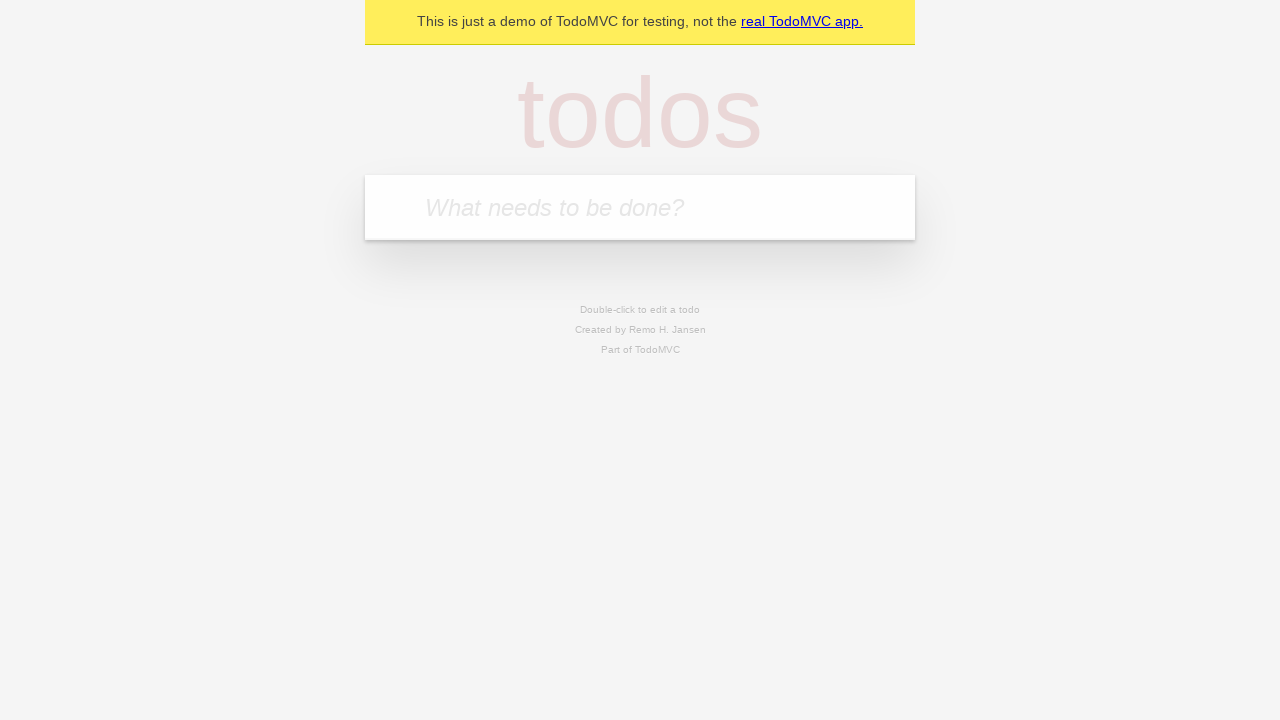

Filled todo input with 'buy some cheese' on internal:attr=[placeholder="What needs to be done?"i]
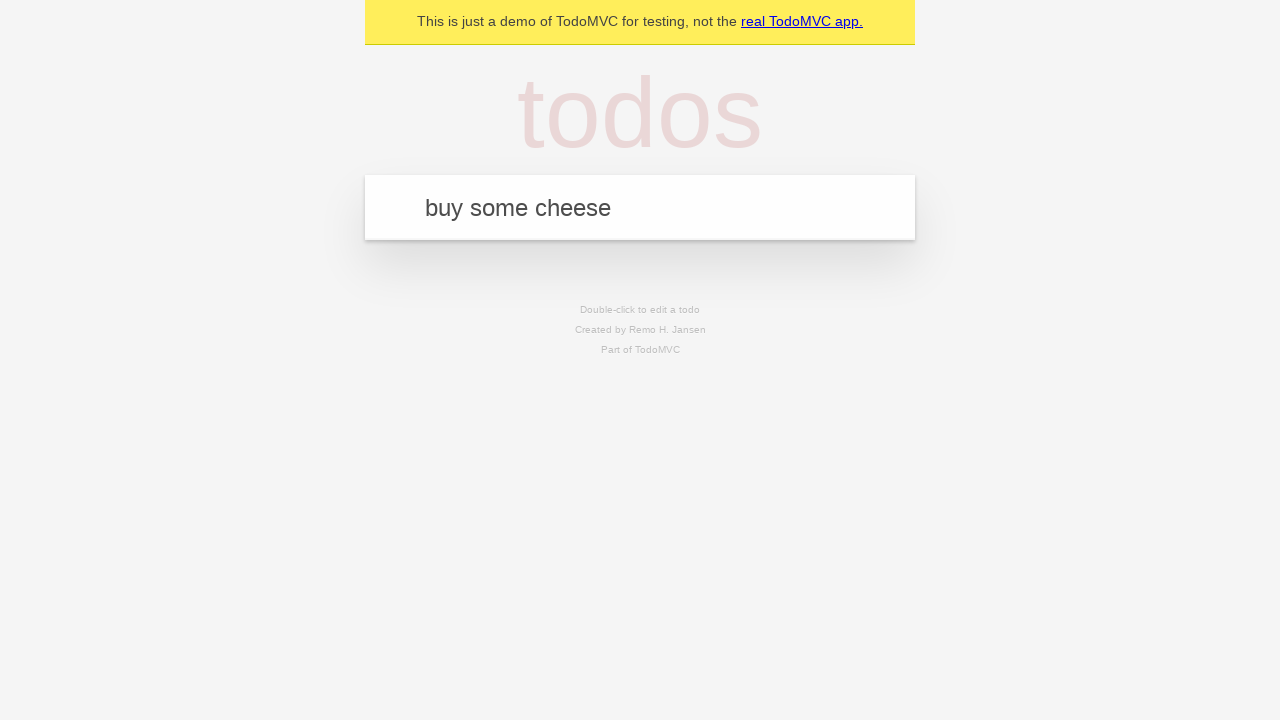

Pressed Enter to create todo 'buy some cheese' on internal:attr=[placeholder="What needs to be done?"i]
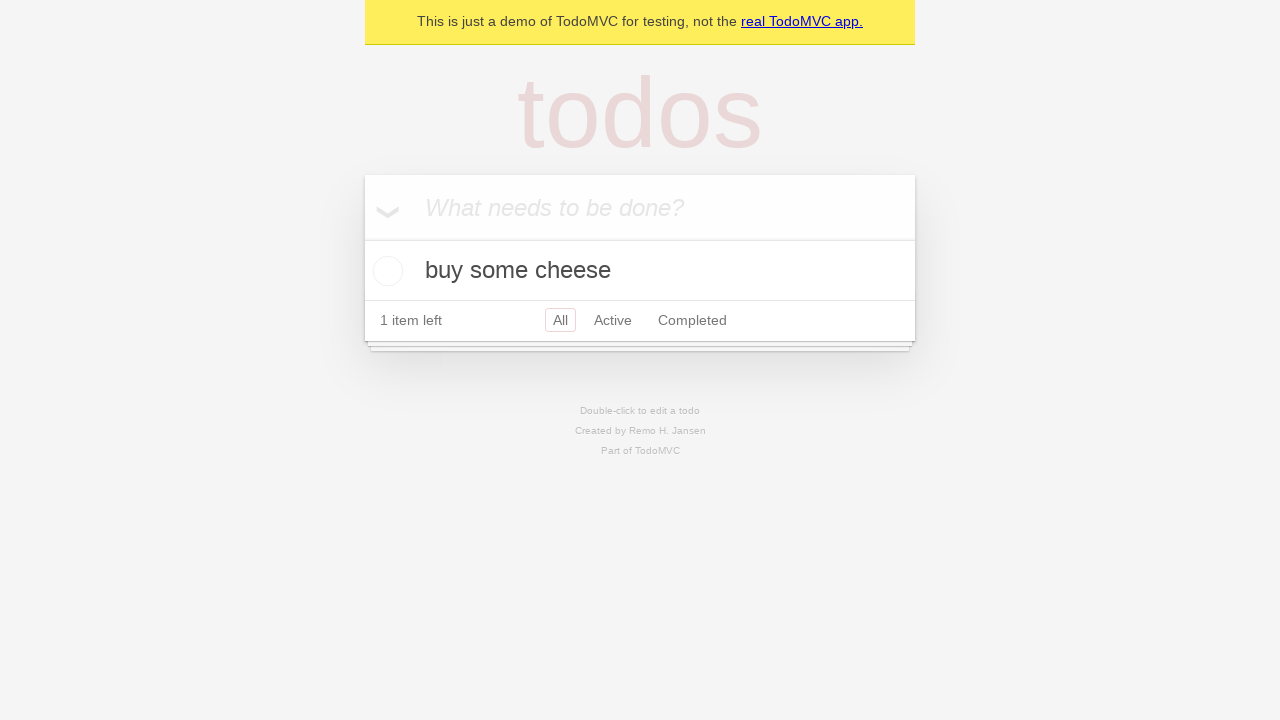

Filled todo input with 'feed the cat' on internal:attr=[placeholder="What needs to be done?"i]
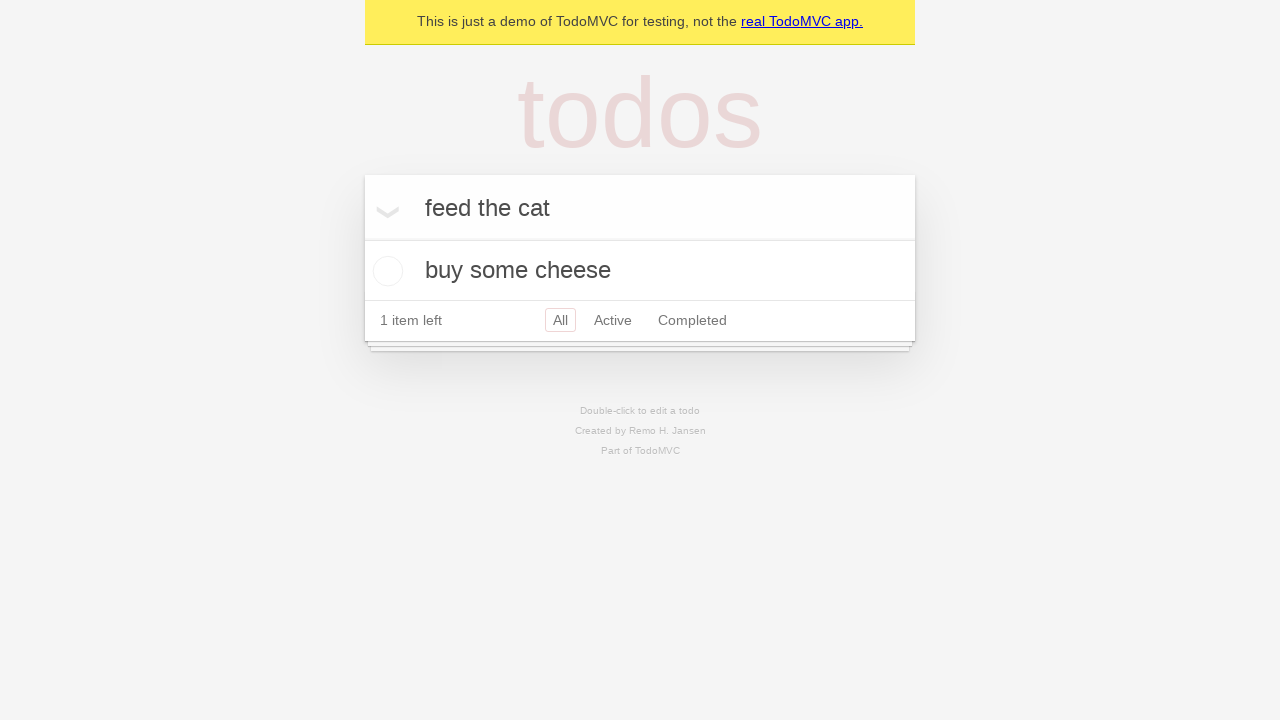

Pressed Enter to create todo 'feed the cat' on internal:attr=[placeholder="What needs to be done?"i]
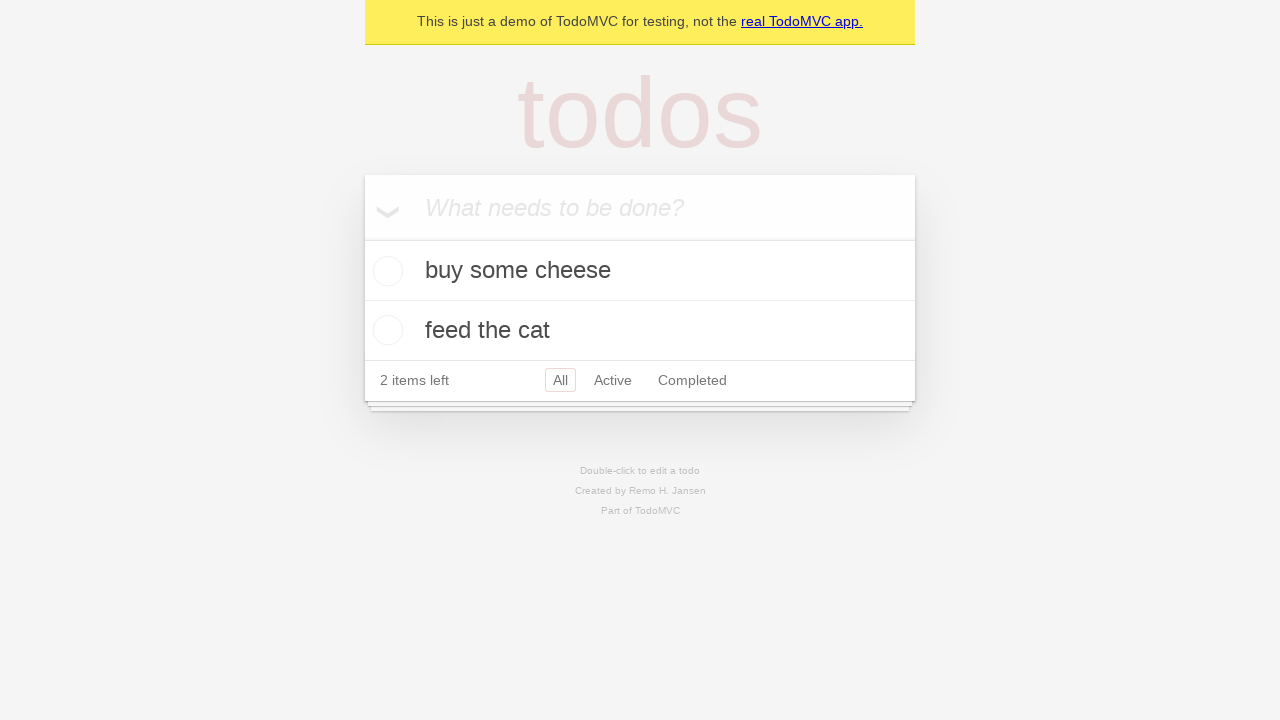

Filled todo input with 'book a doctors appointment' on internal:attr=[placeholder="What needs to be done?"i]
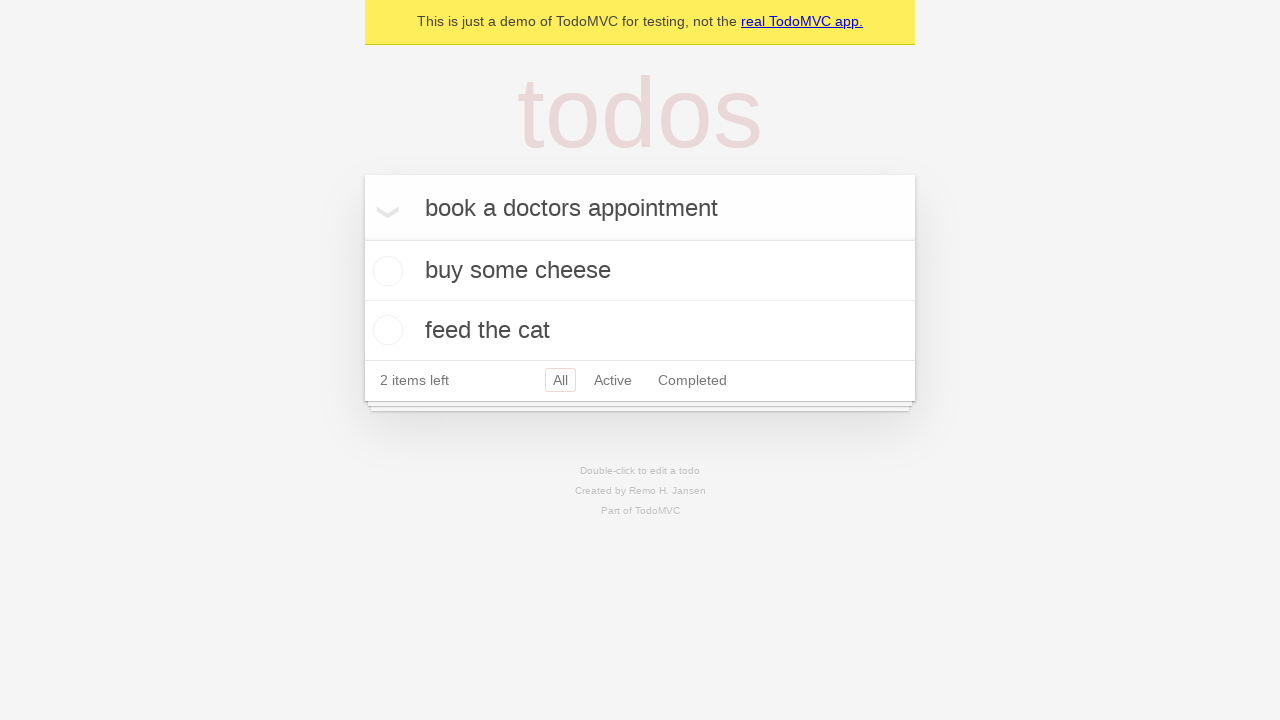

Pressed Enter to create todo 'book a doctors appointment' on internal:attr=[placeholder="What needs to be done?"i]
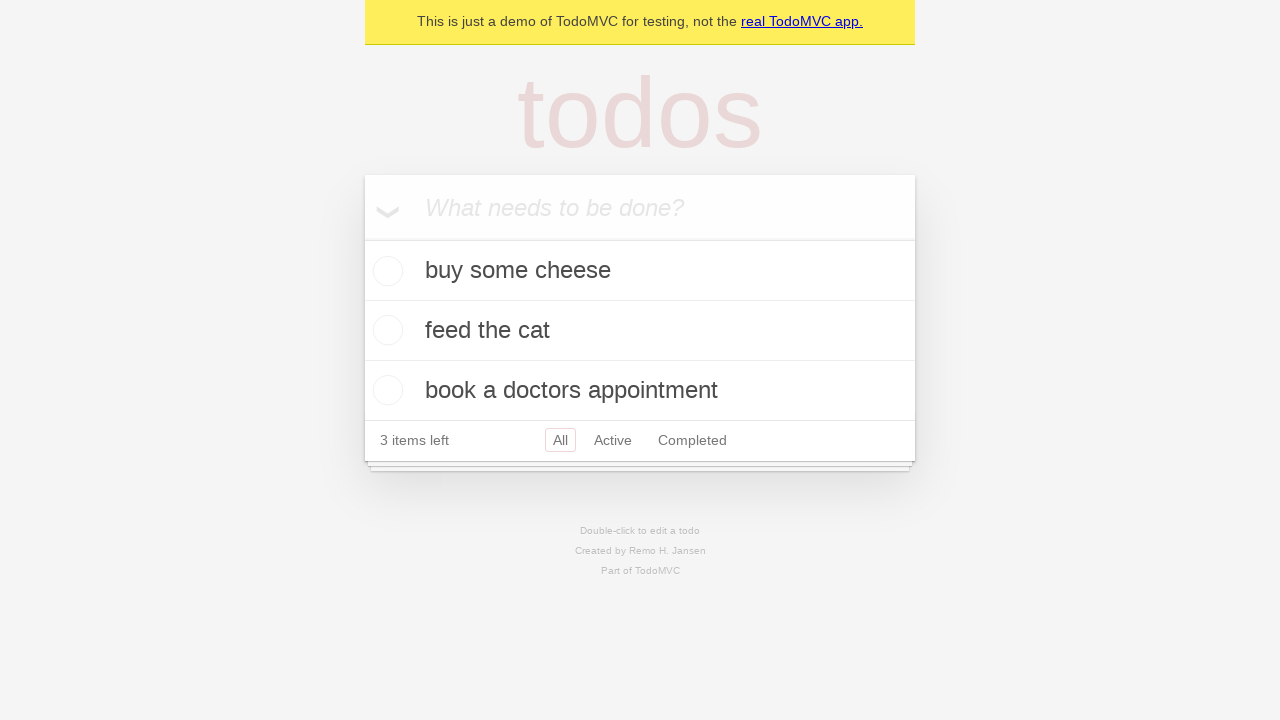

Retrieved all todo items
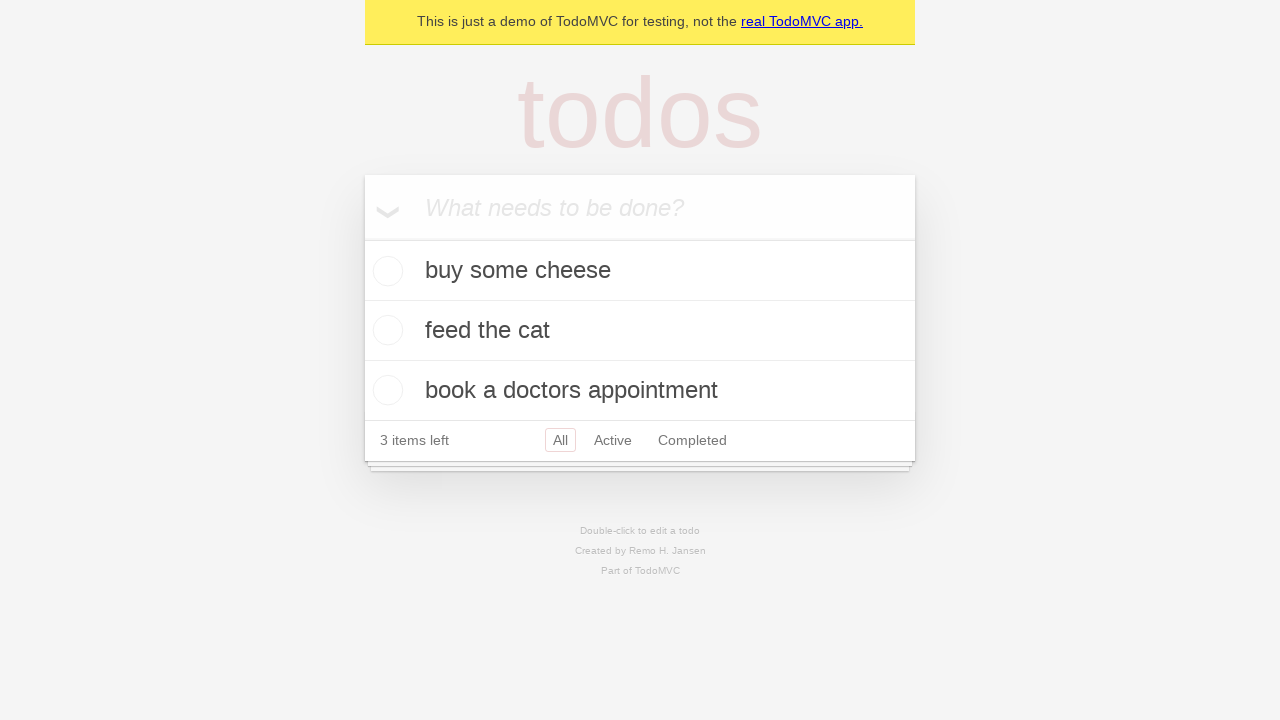

Marked second todo item as complete at (385, 330) on internal:testid=[data-testid="todo-item"s] >> nth=1 >> internal:role=checkbox
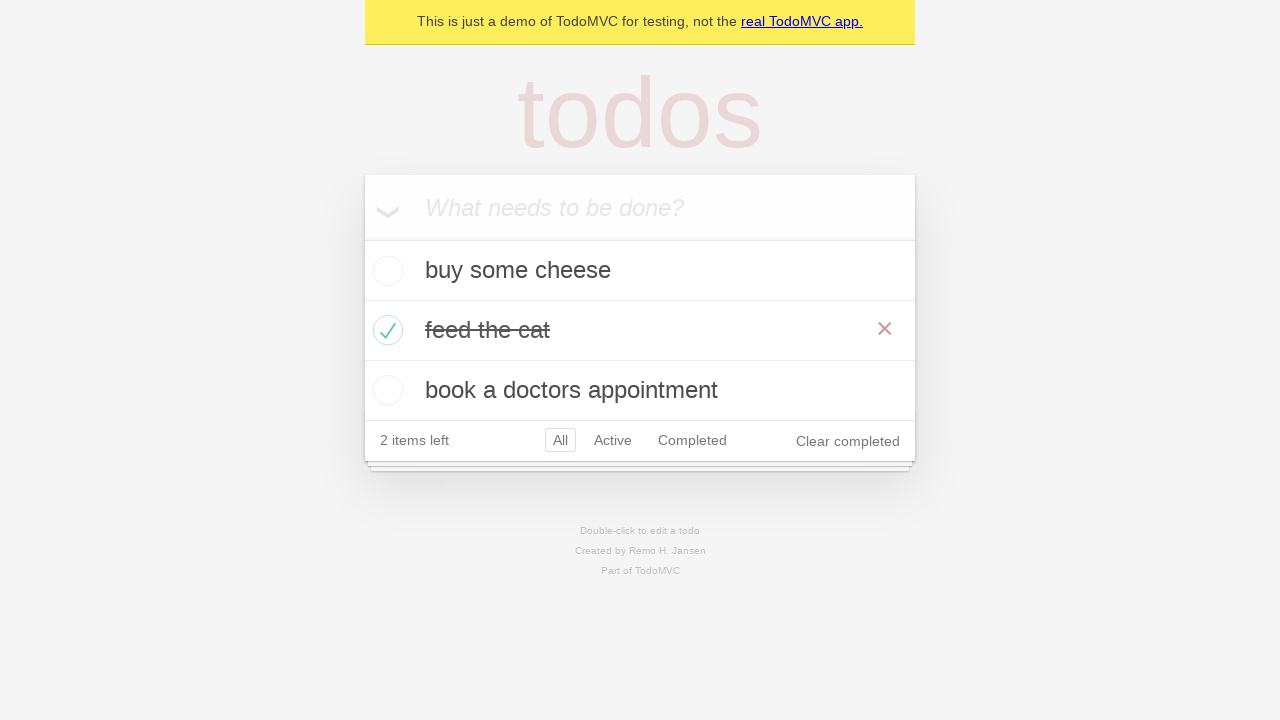

Clicked 'Clear completed' button at (848, 441) on internal:role=button[name="Clear completed"i]
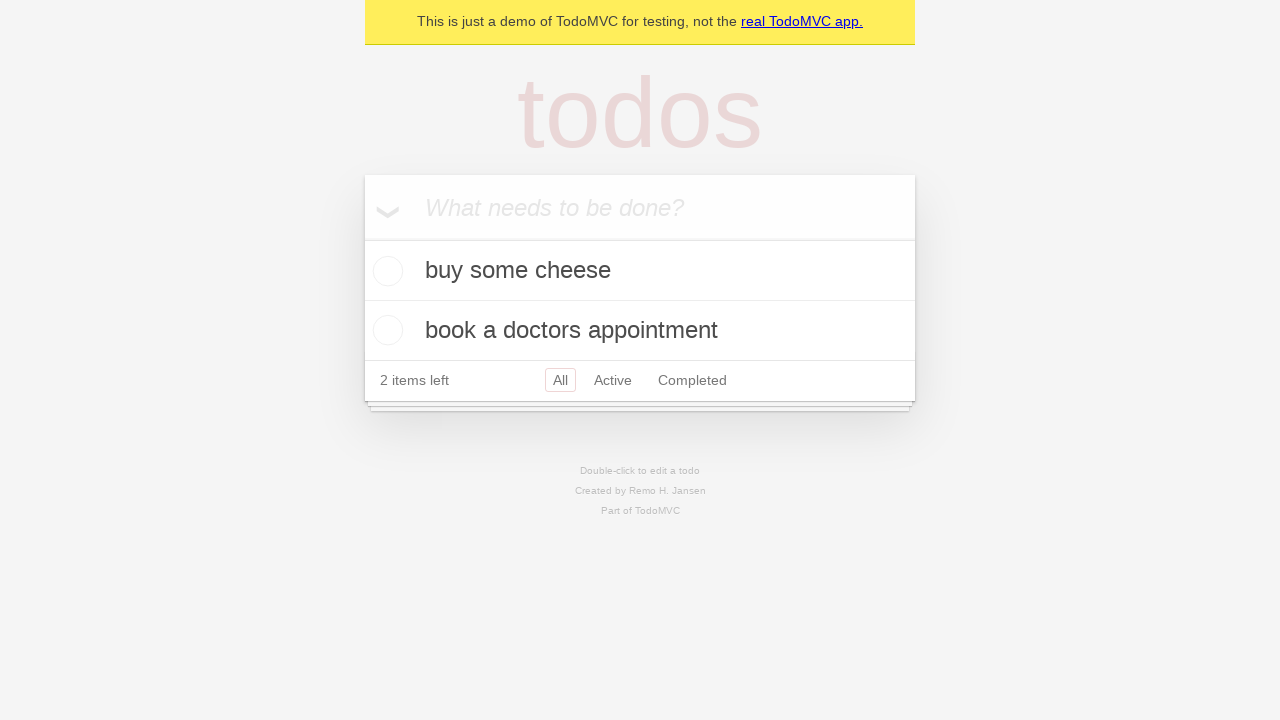

Waited for completed item to be removed, 2 items remaining
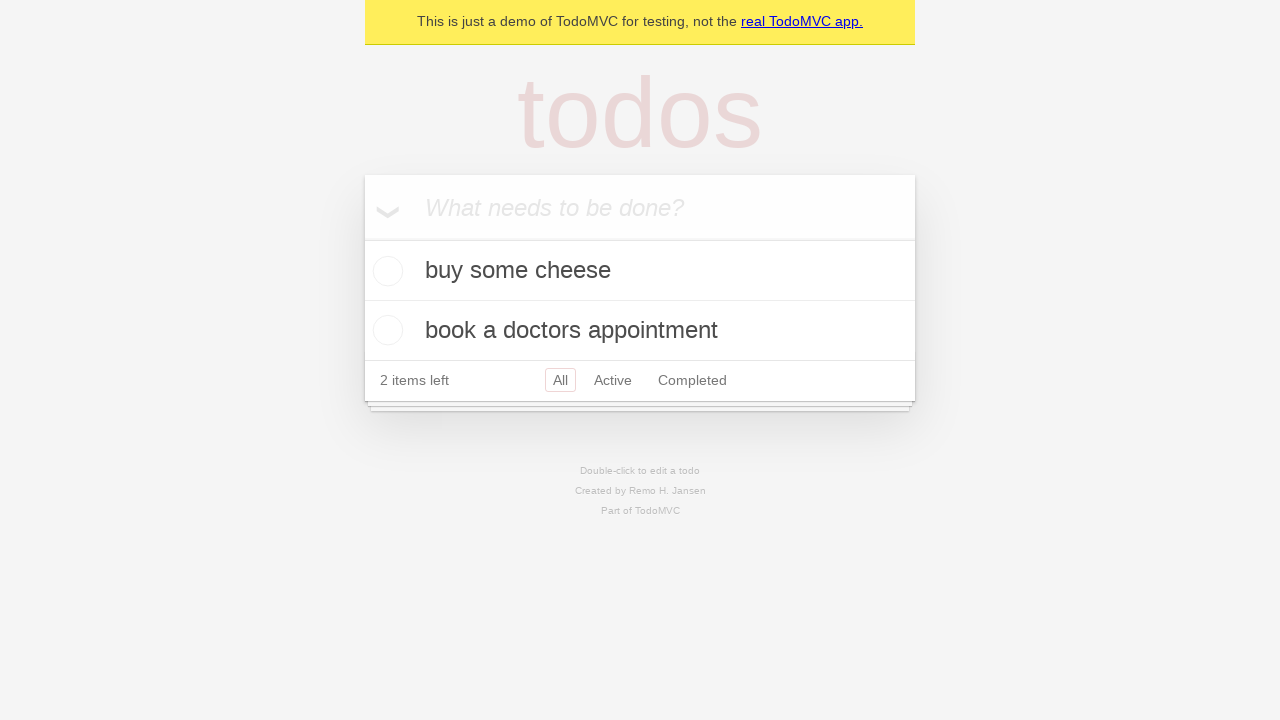

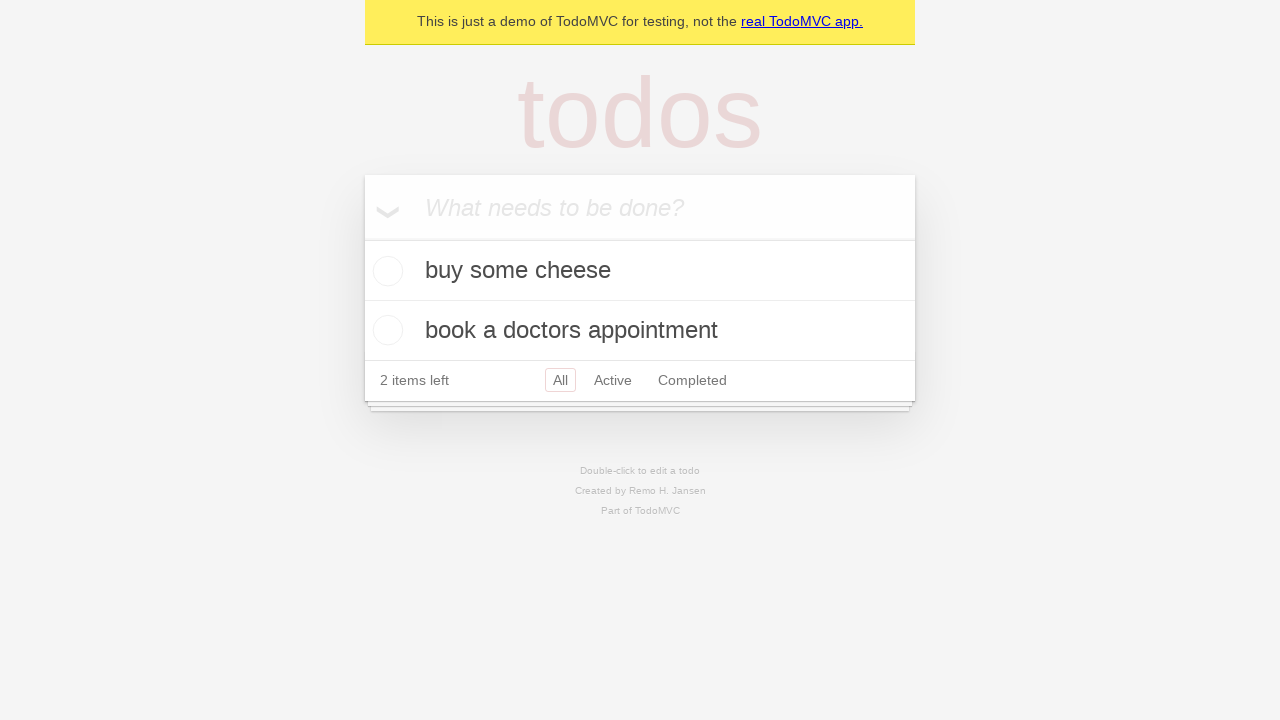